Tests the grouping dropdown functionality on Coinglass cryptocurrency page by clicking on the MuiSelect dropdown button and verifying that option menu items appear.

Starting URL: https://www.coinglass.com/ja/mergev2/BTC-USDT

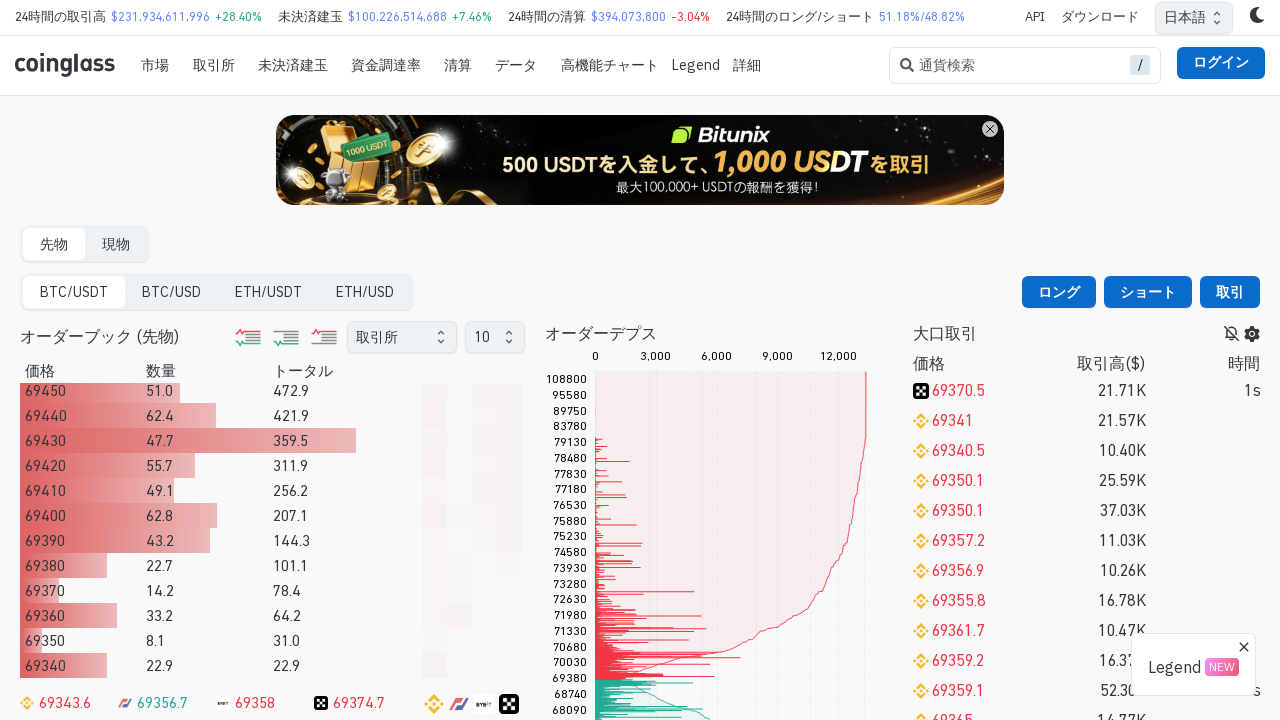

Waited for page to fully load (networkidle state)
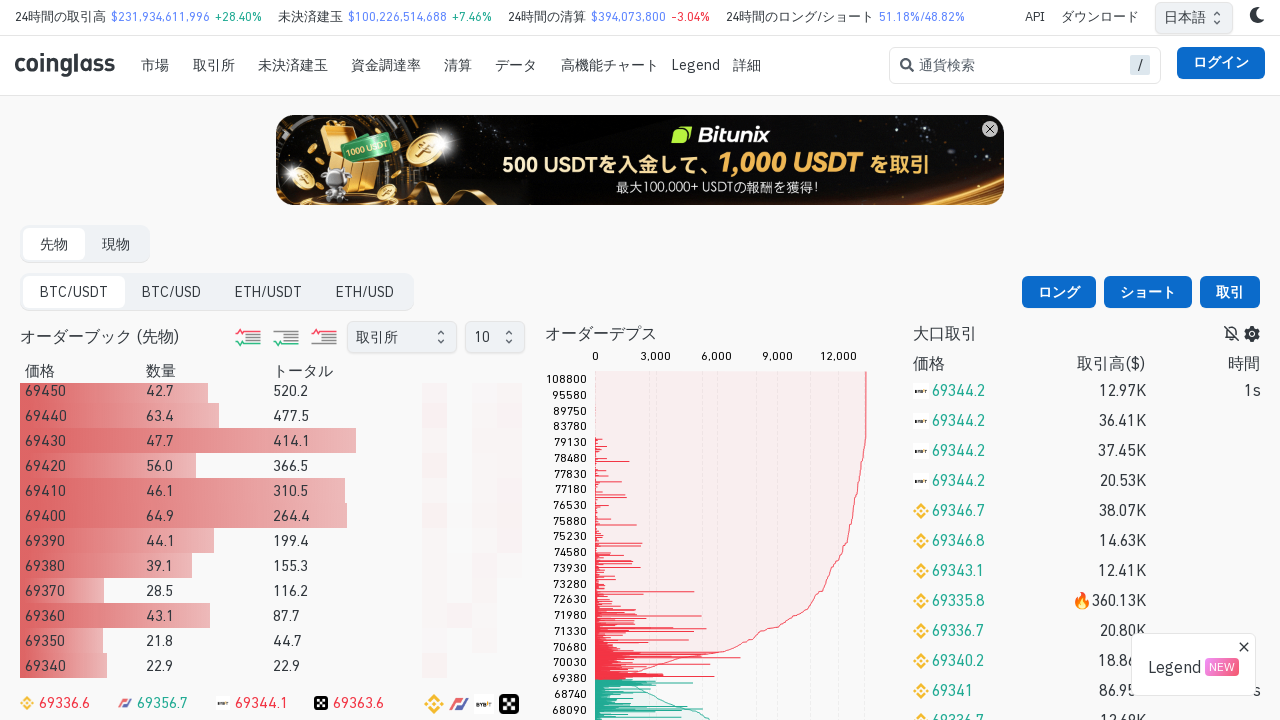

MuiSelect dropdown button appeared on page
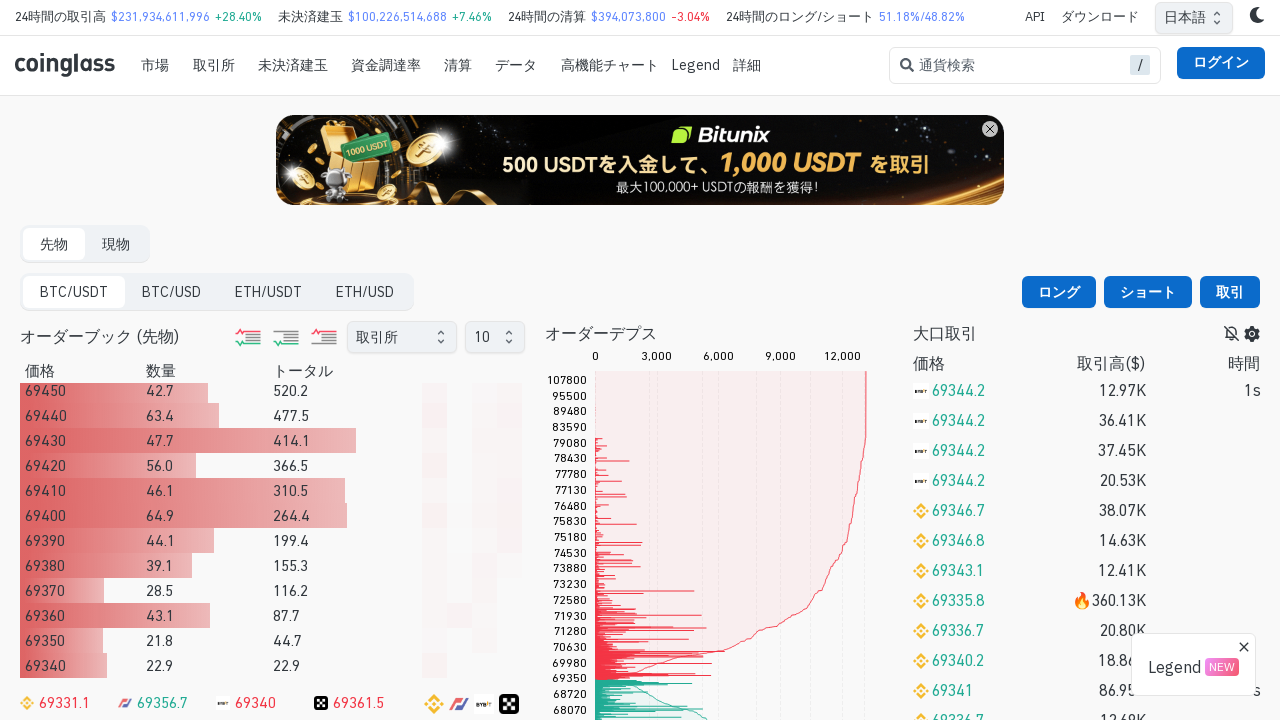

Clicked the grouping dropdown button at (1185, 18) on button.MuiSelect-button
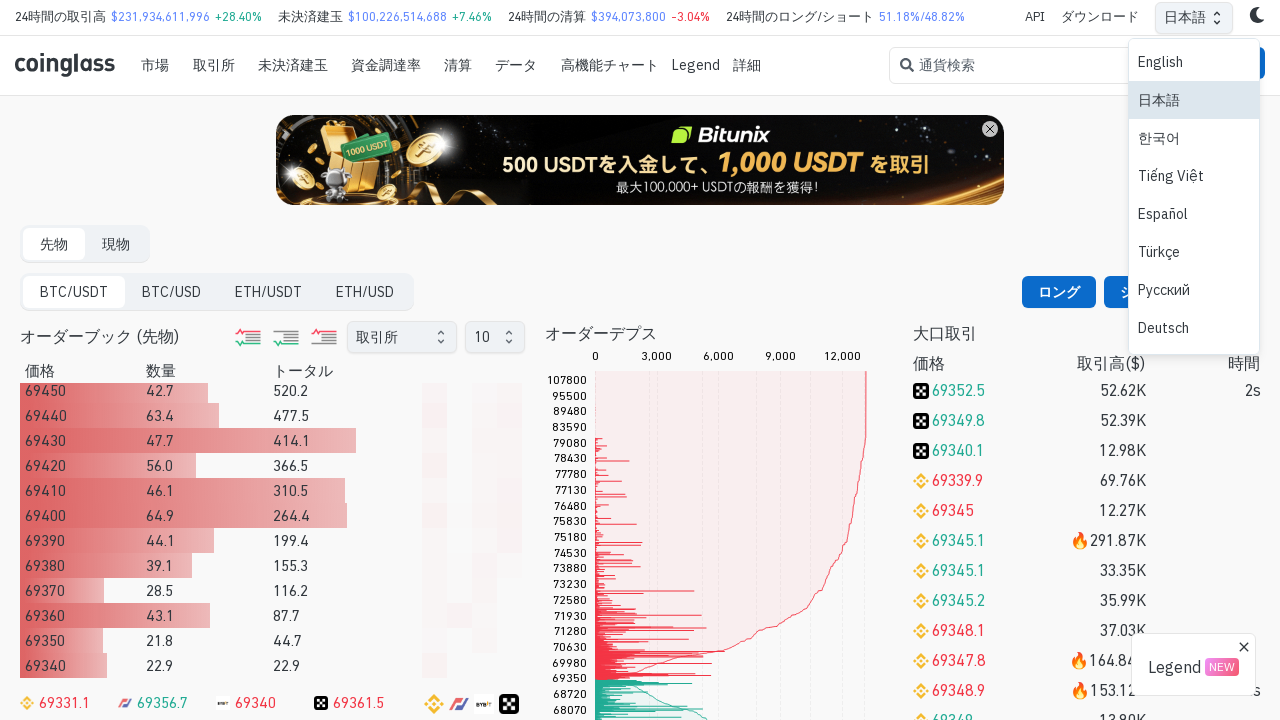

Dropdown option menu items appeared
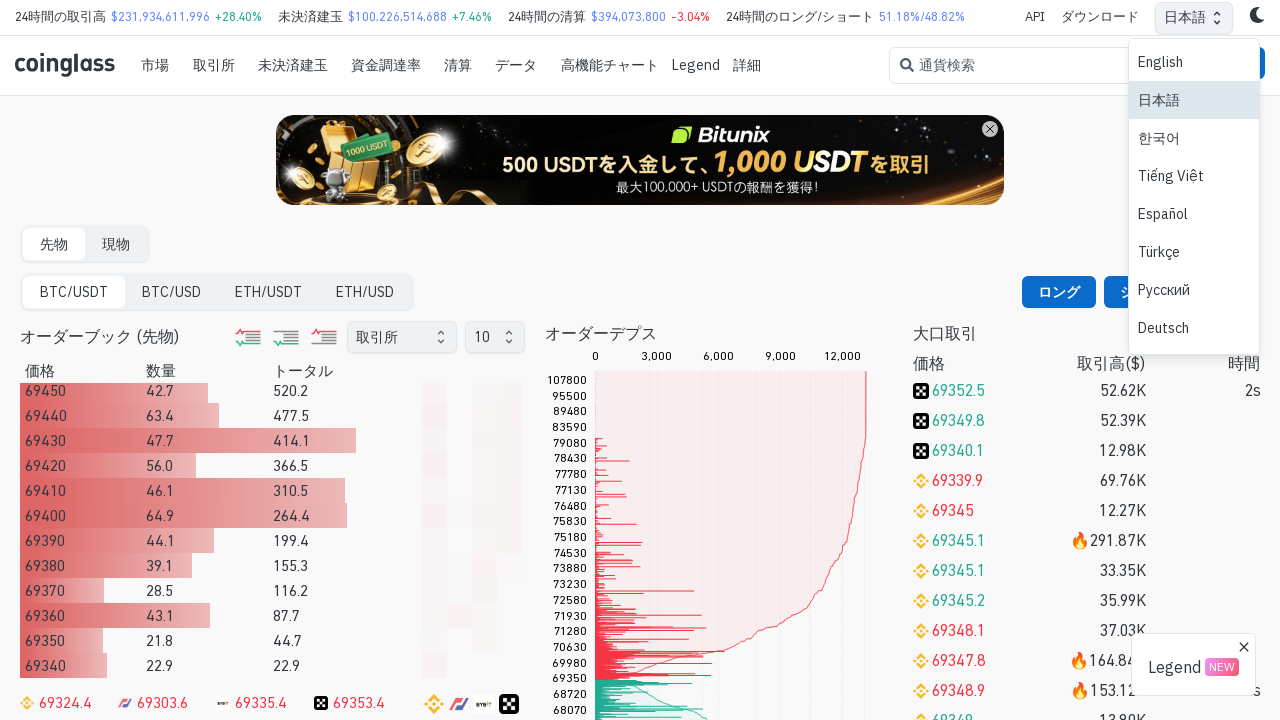

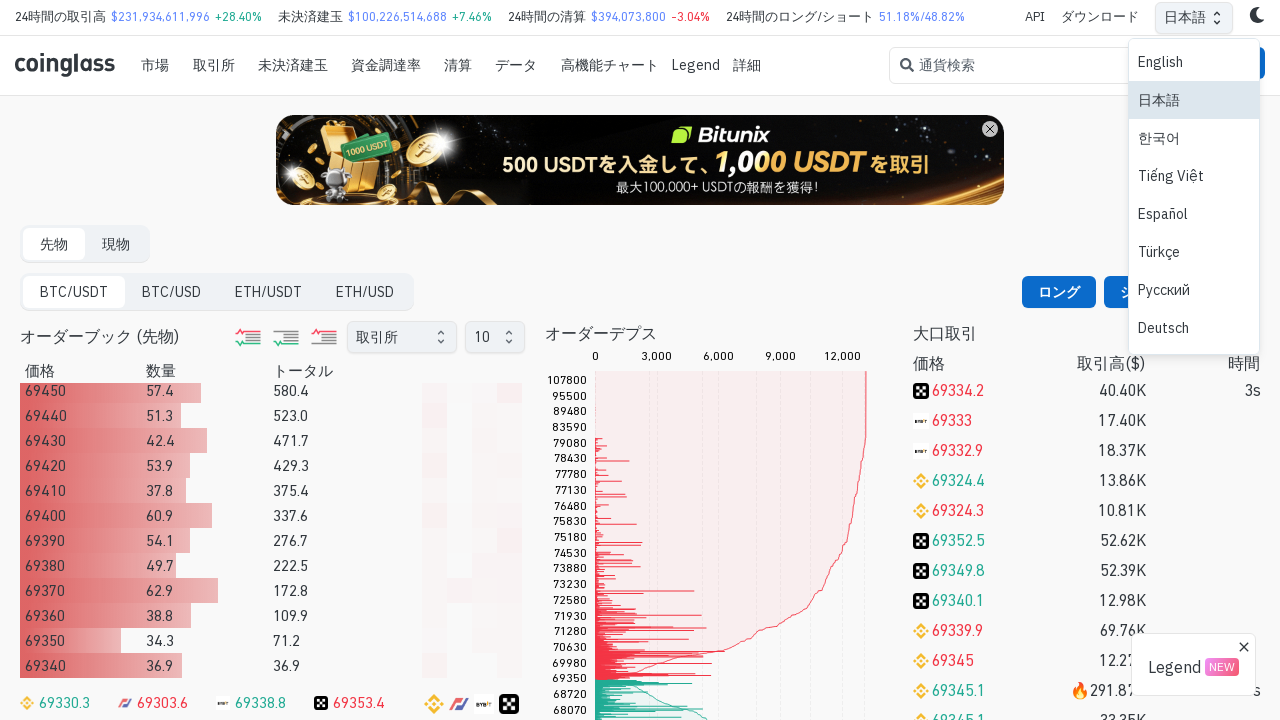